Navigates to OTUS.ru homepage and verifies the page title matches expected value

Starting URL: https://otus.ru

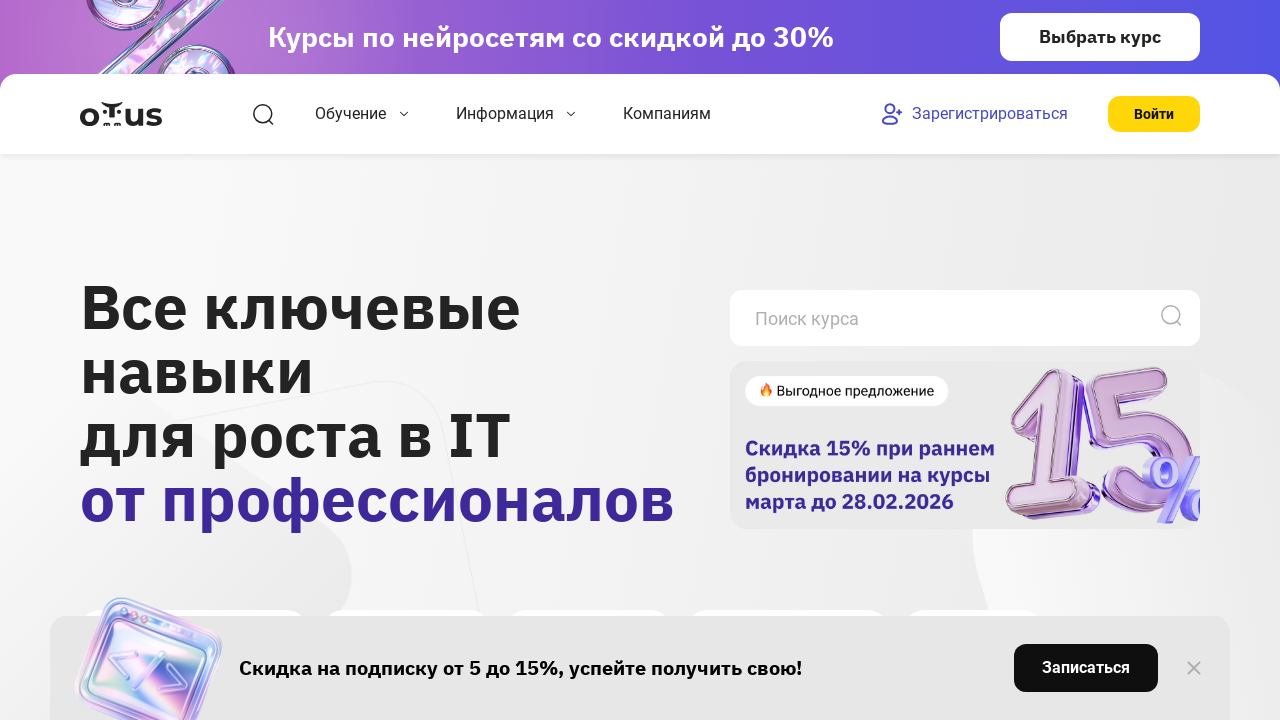

Waited for page DOM content to load
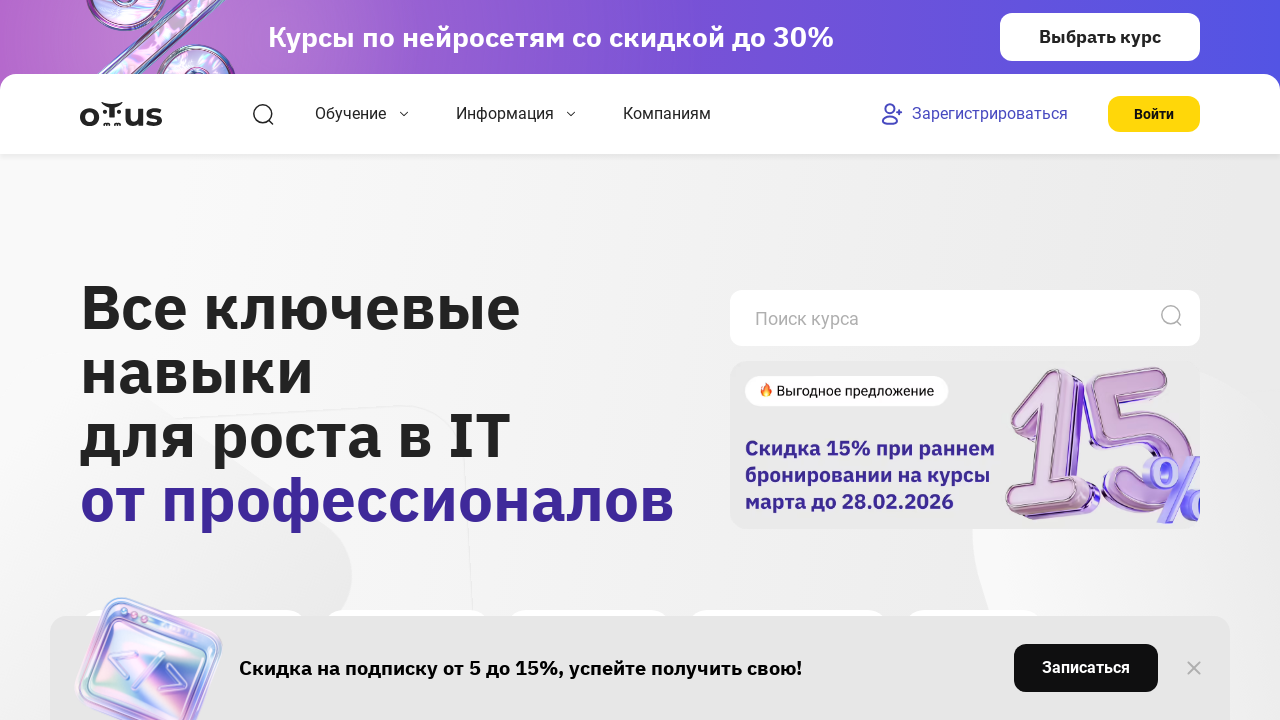

Retrieved page title: OTUS - Онлайн-образование
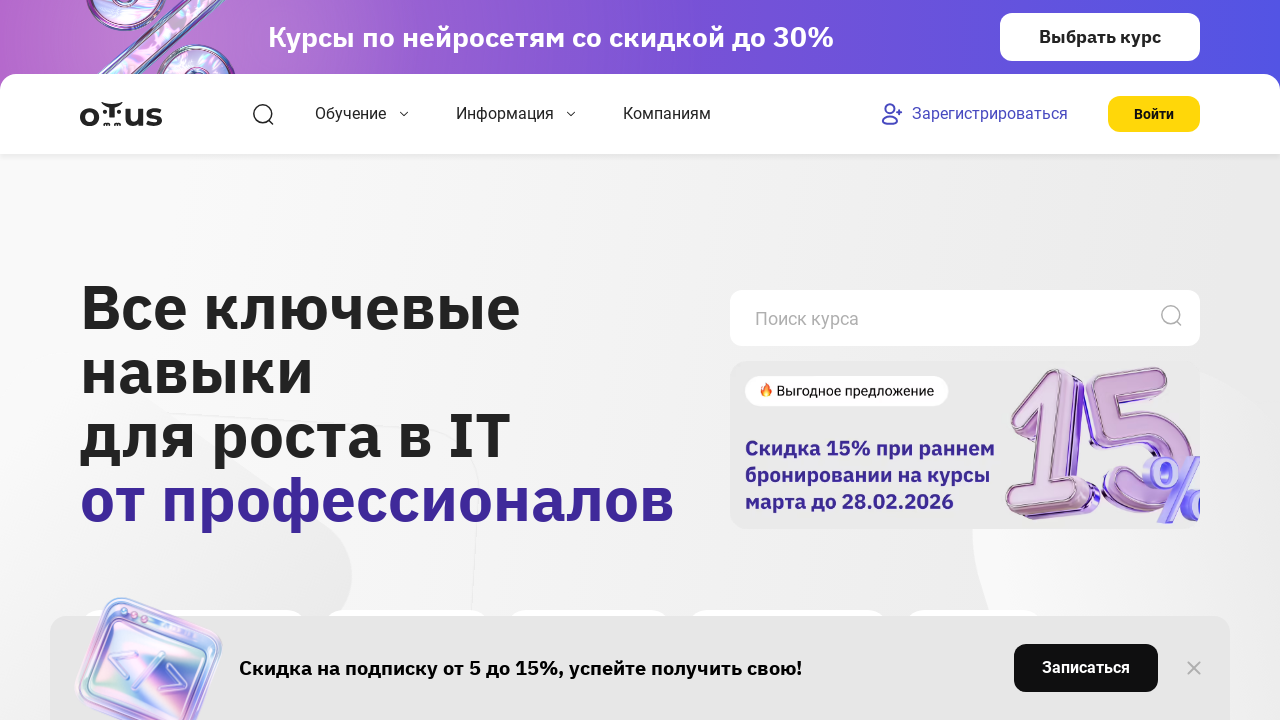

Verified page title contains 'OTUS'
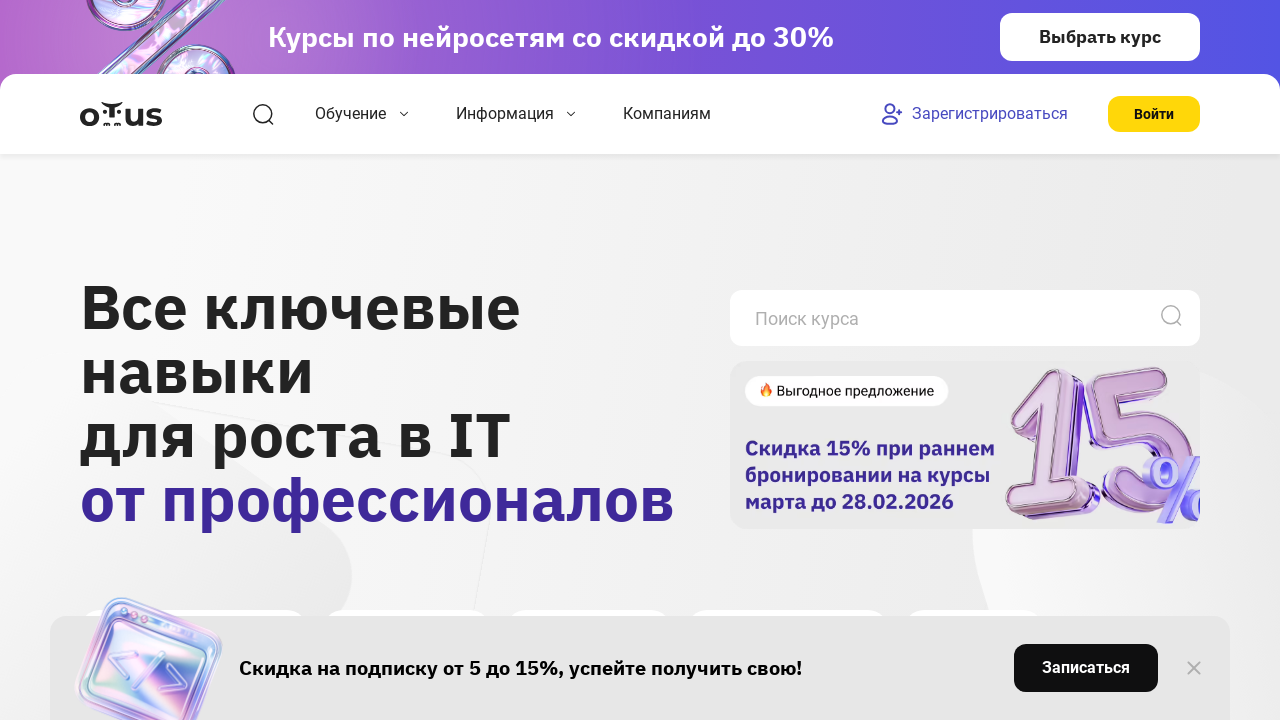

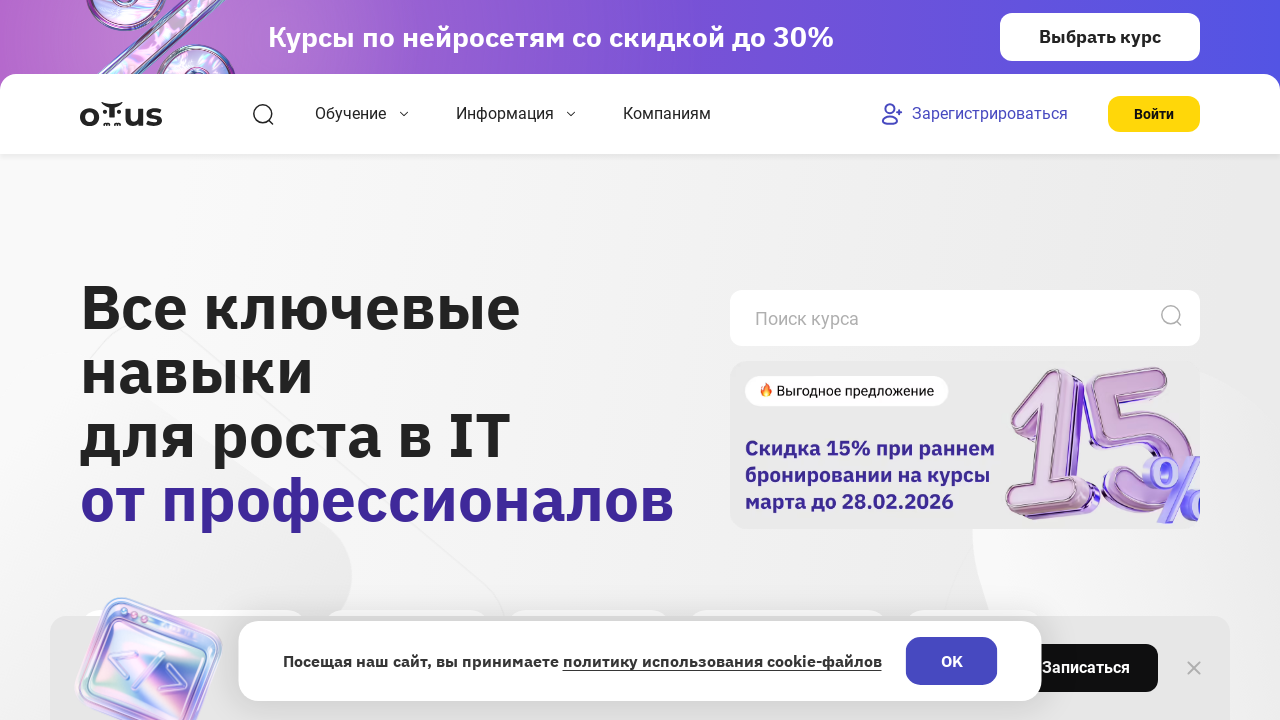